Navigates to DEMOQA site, verifies title, and clicks on Elements section to navigate to elements page

Starting URL: https://demoqa.com

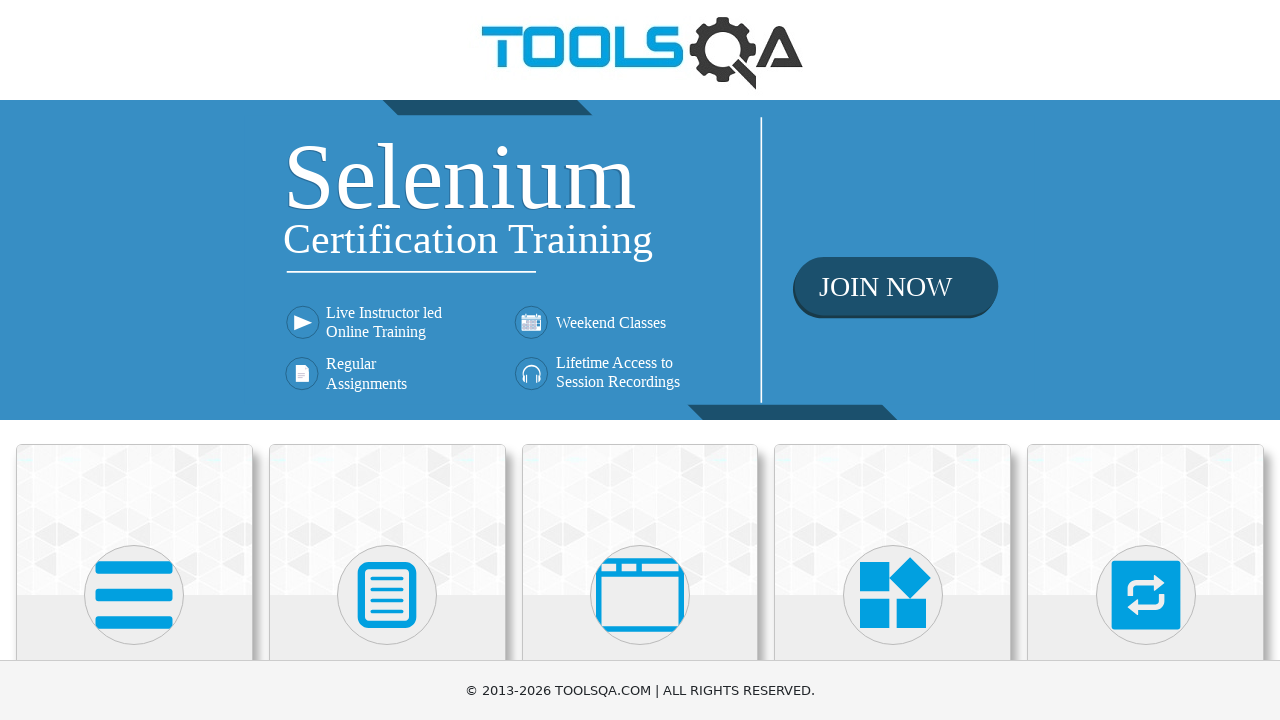

Waited for page to load
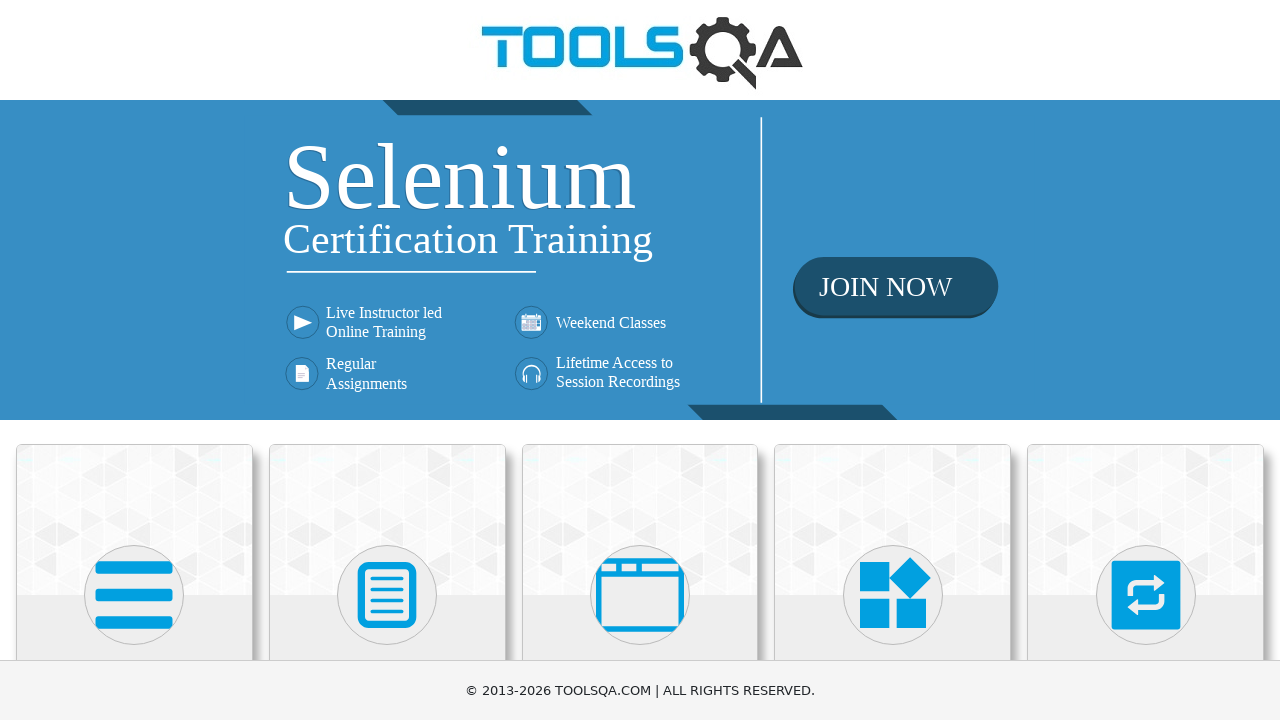

Clicked on Elements section at (134, 360) on xpath=//h5[normalize-space()='Elements']
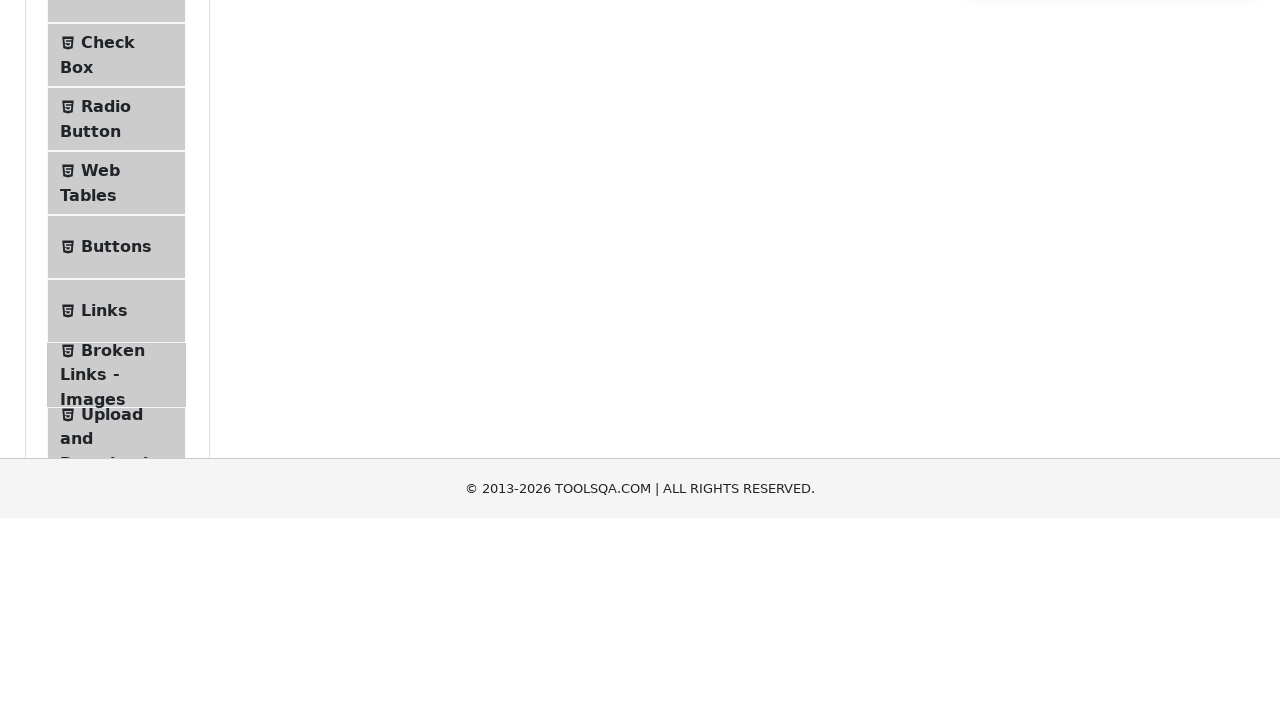

Navigated to elements page
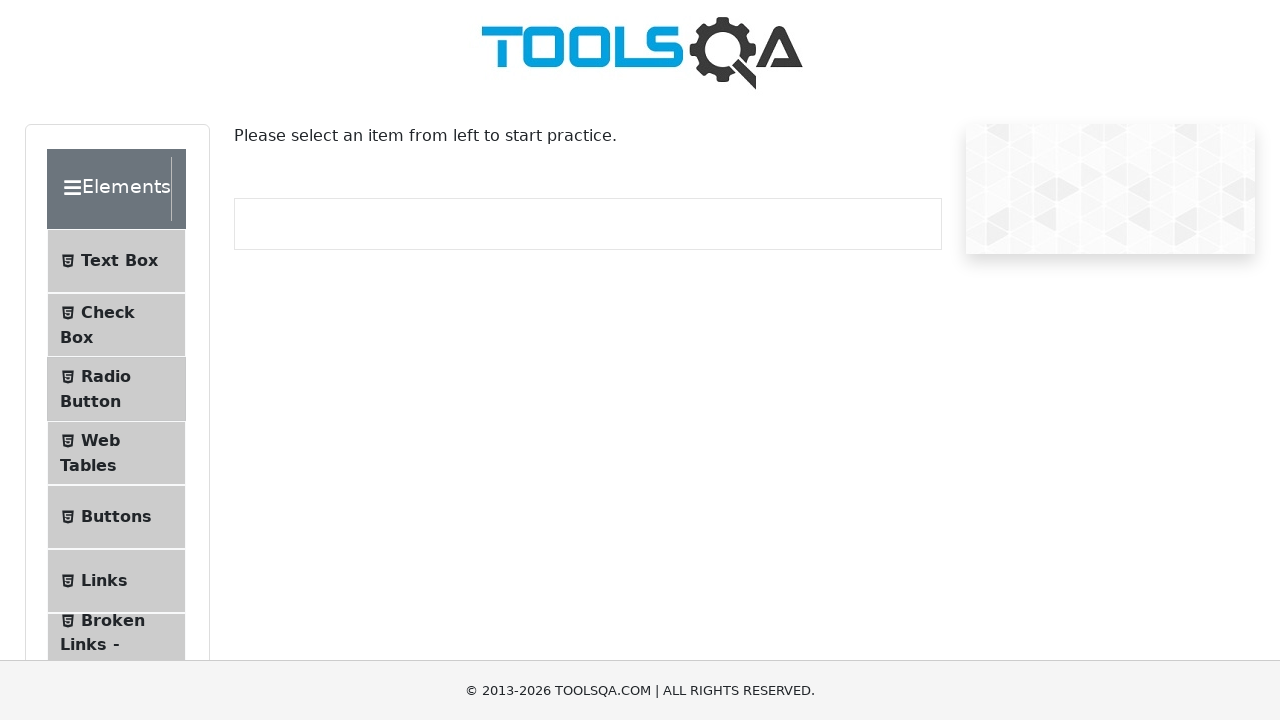

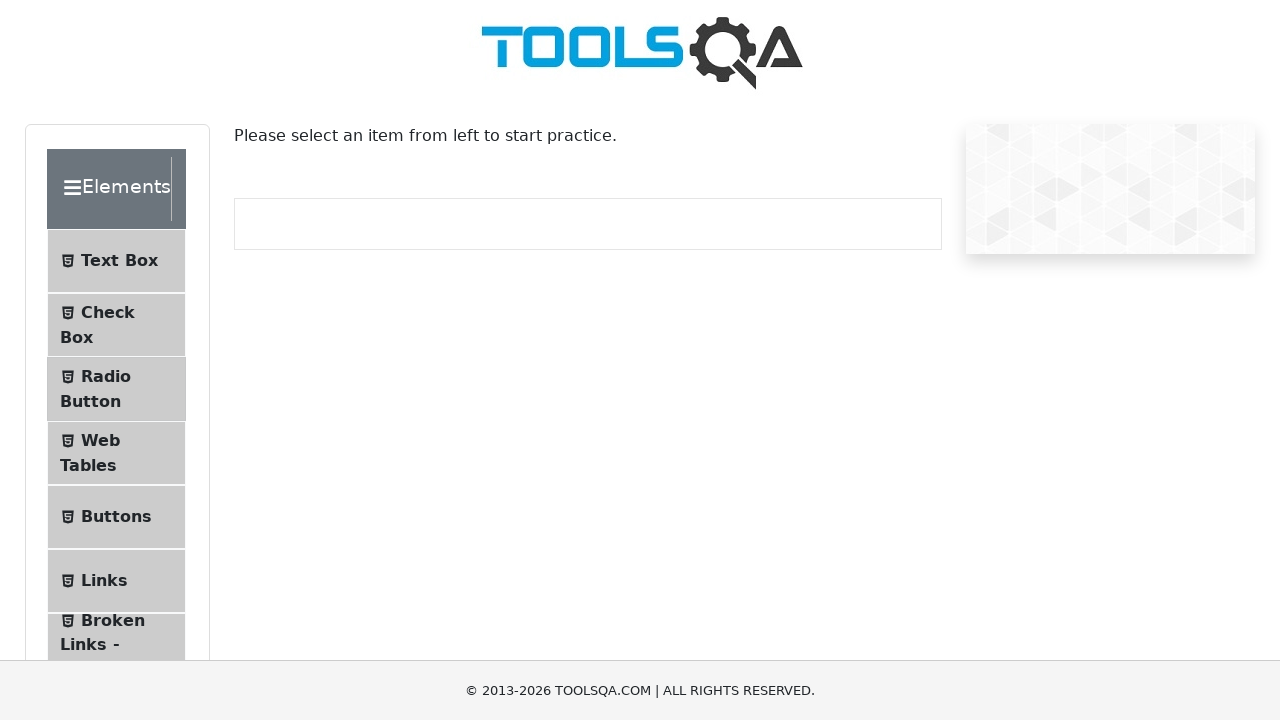